Tests login form validation with invalid username and valid password format

Starting URL: https://katalon-demo-cura.herokuapp.com/profile.php#login

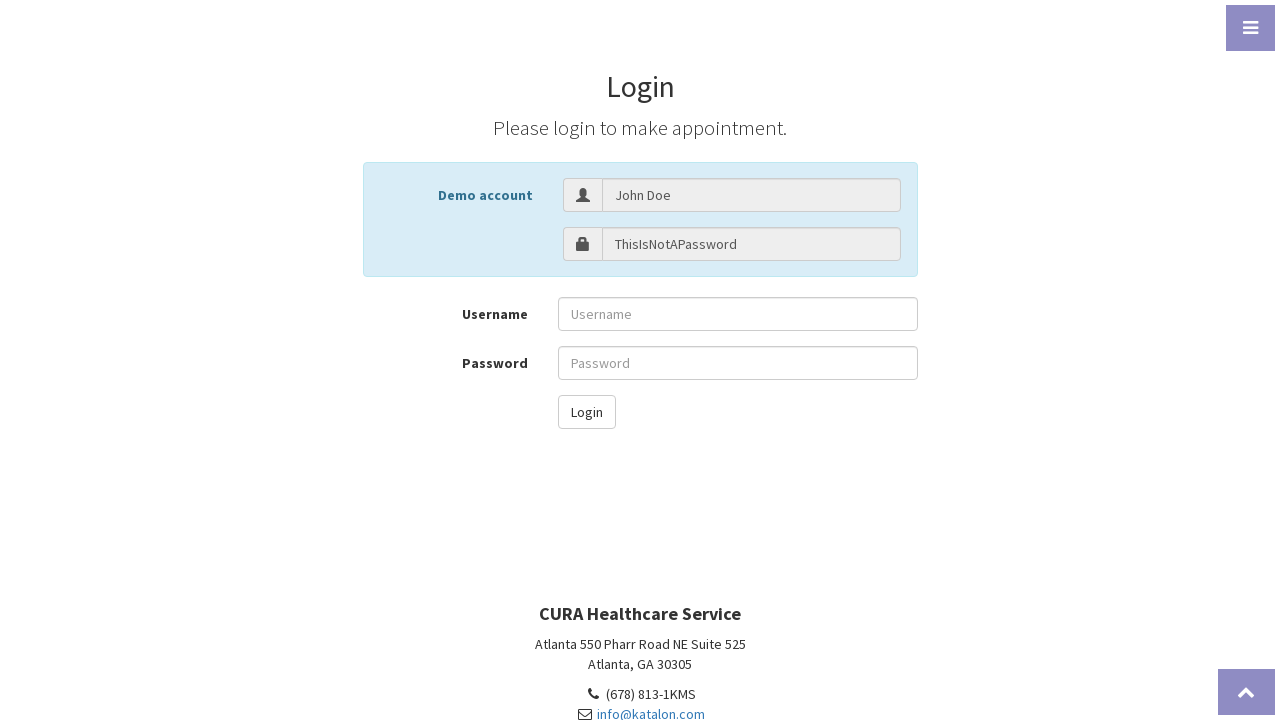

Filled username field with invalid value 'Jojon' on #txt-username
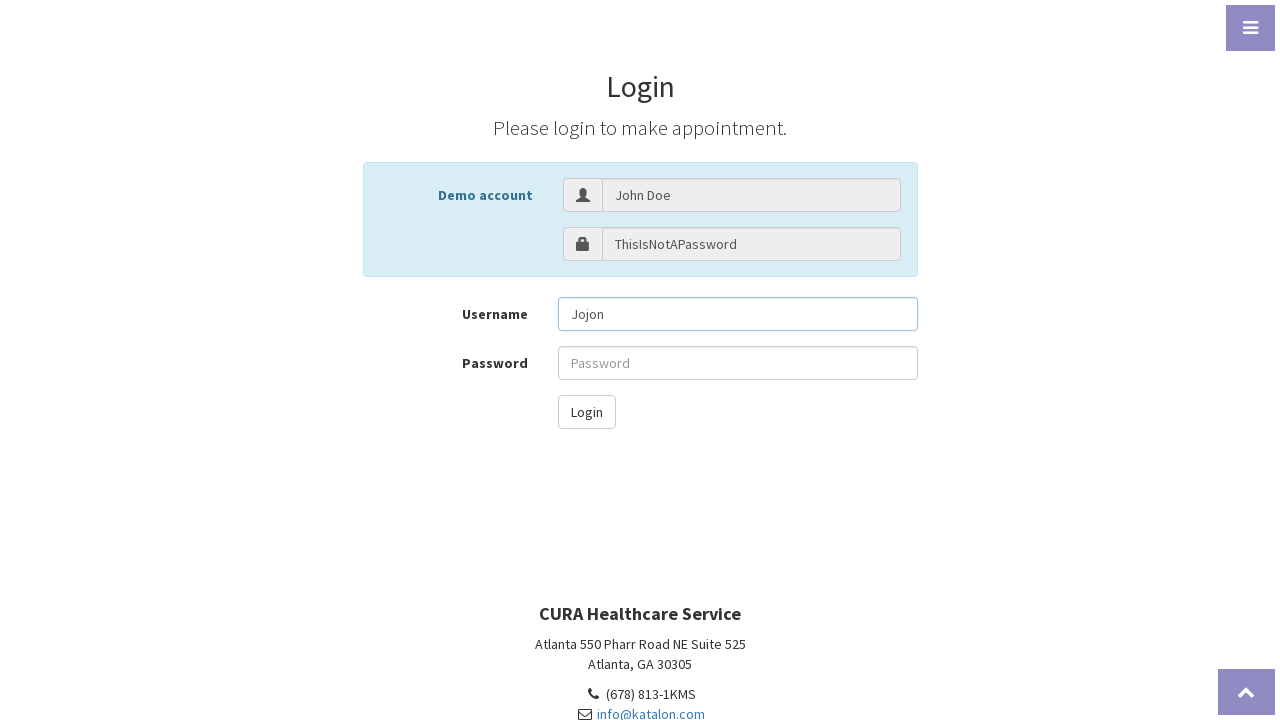

Filled password field with 'ThisIsNotAPassword' on input[name='password']
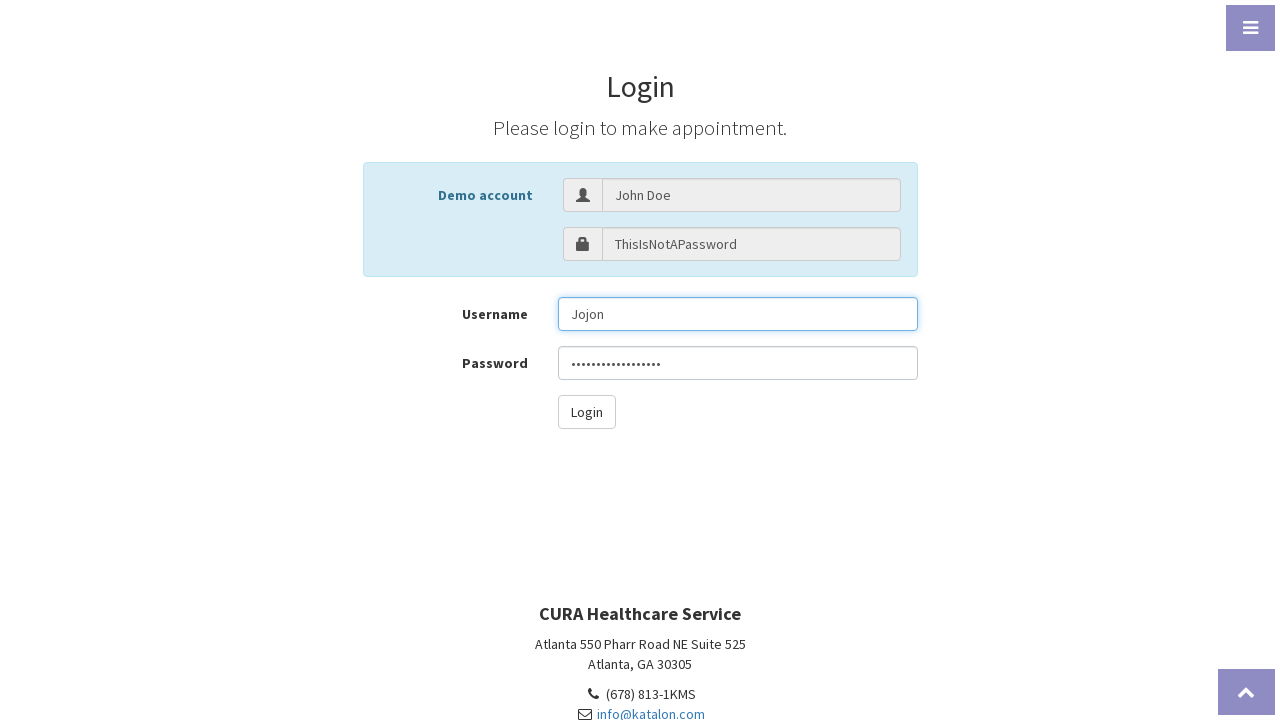

Clicked login button at (586, 412) on #btn-login
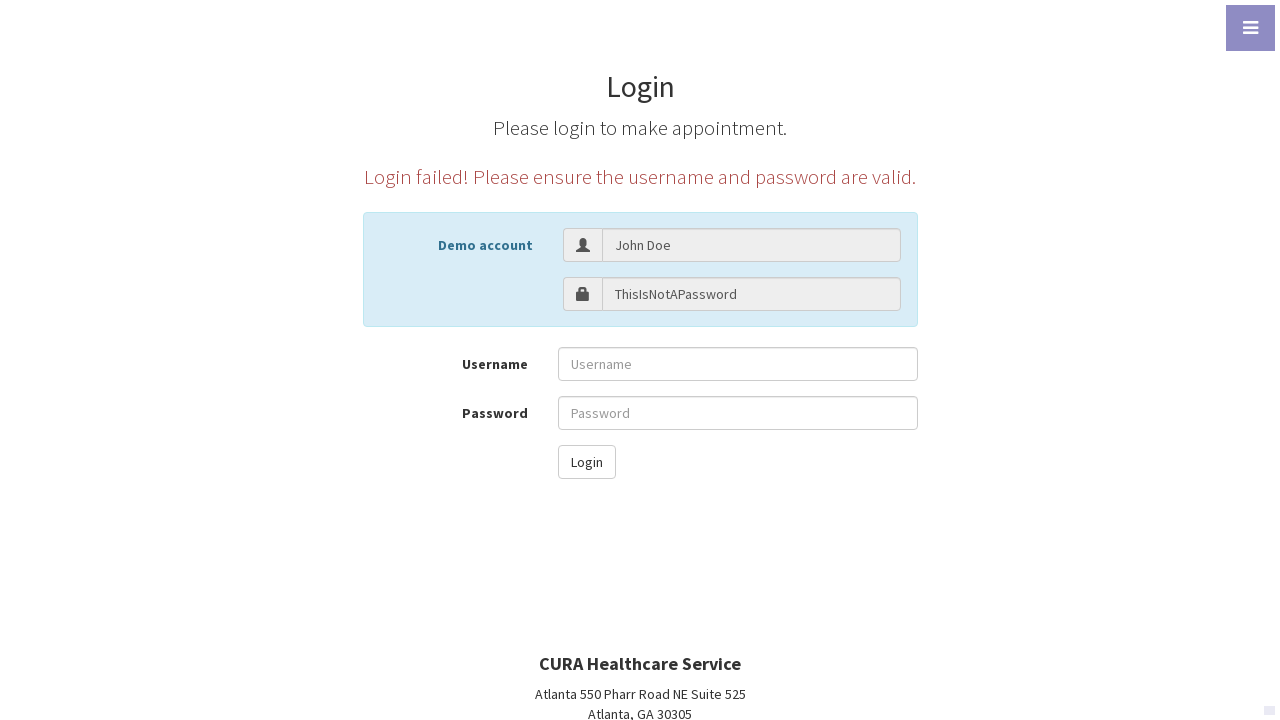

Login error message appeared on screen
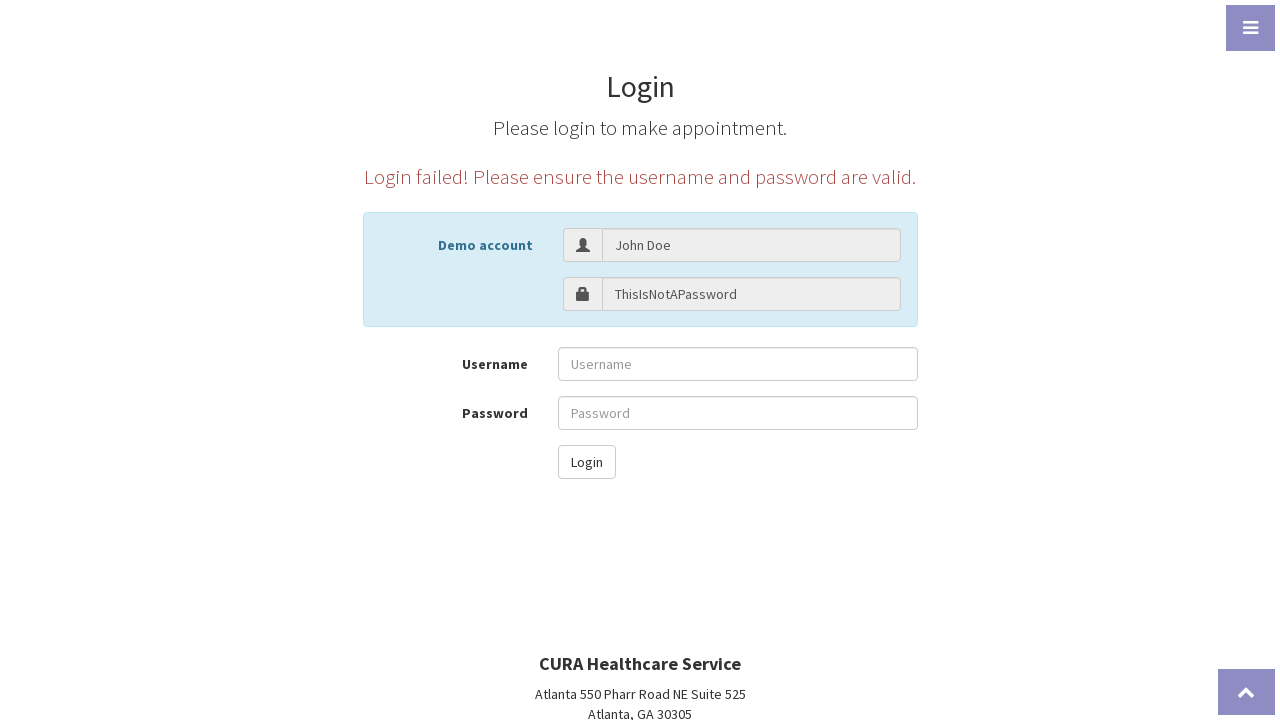

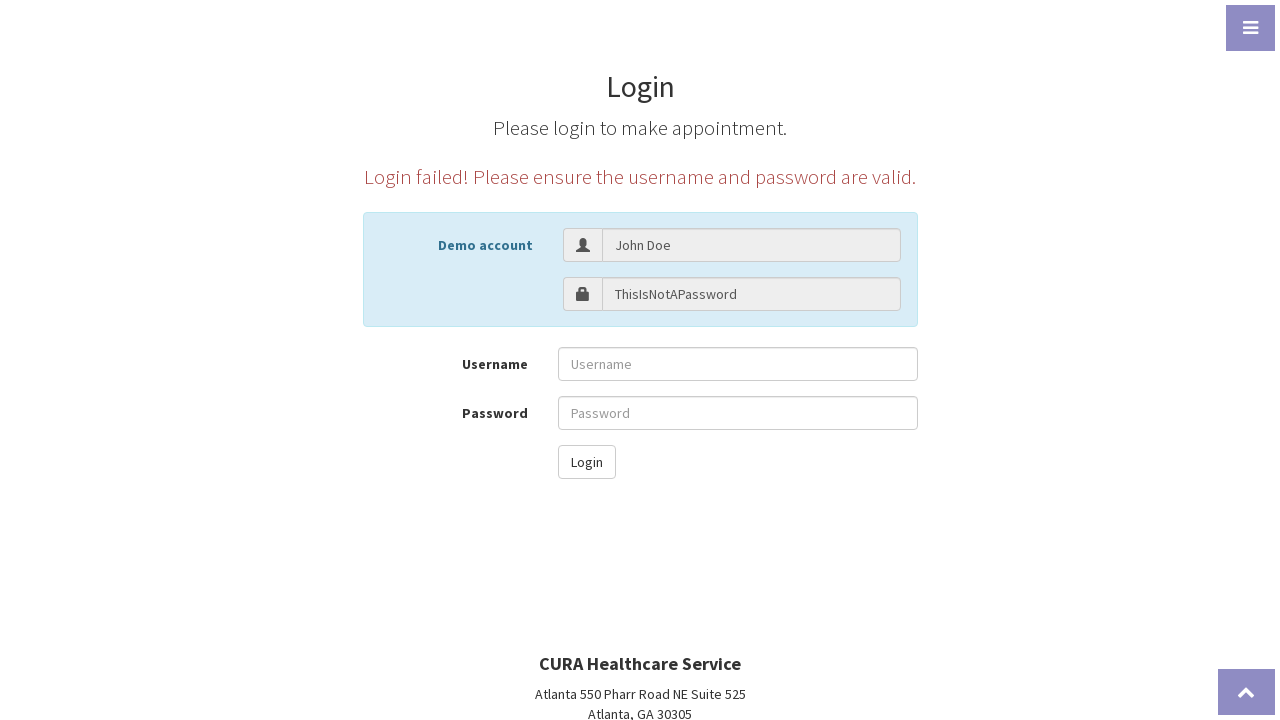